Tests that the turn indicator updates correctly after each move

Starting URL: https://localline.github.io/QA-Automation-Specialist-Challenge/

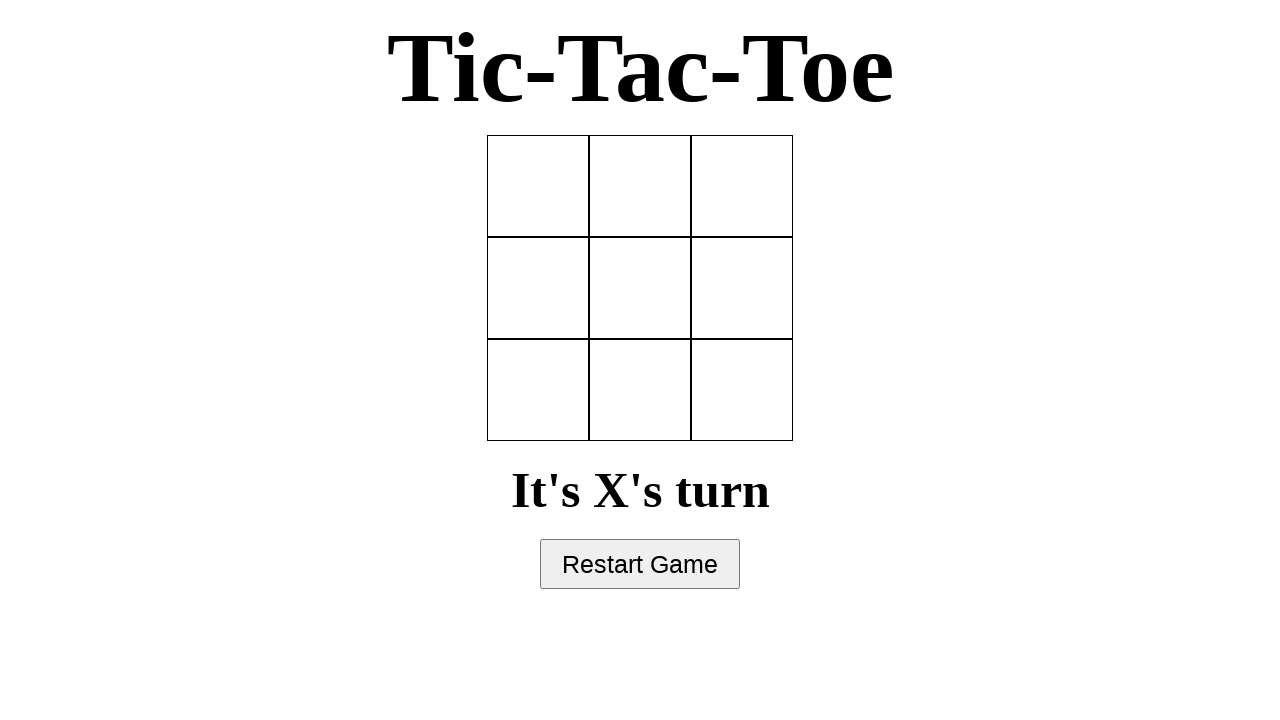

Verified initial turn indicator displays 'It's X's turn'
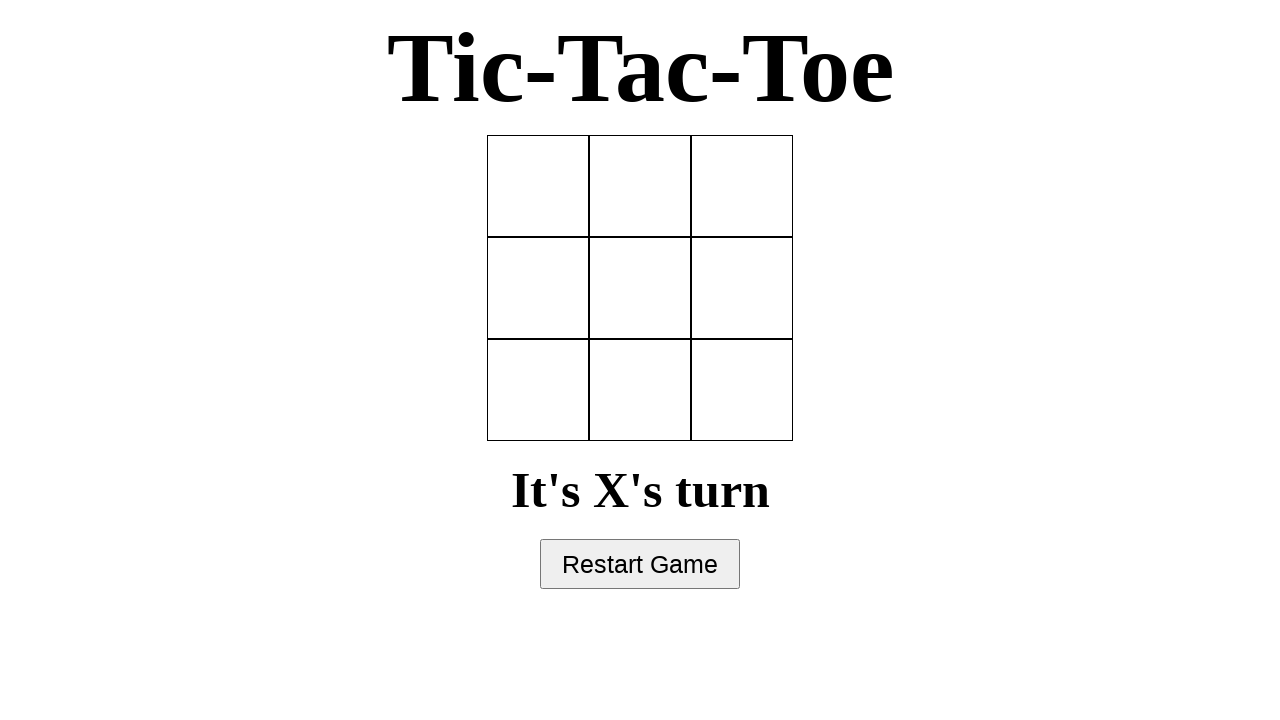

Clicked on cell at index 0 to make first move at (538, 186) on div[data-cell-index='0']
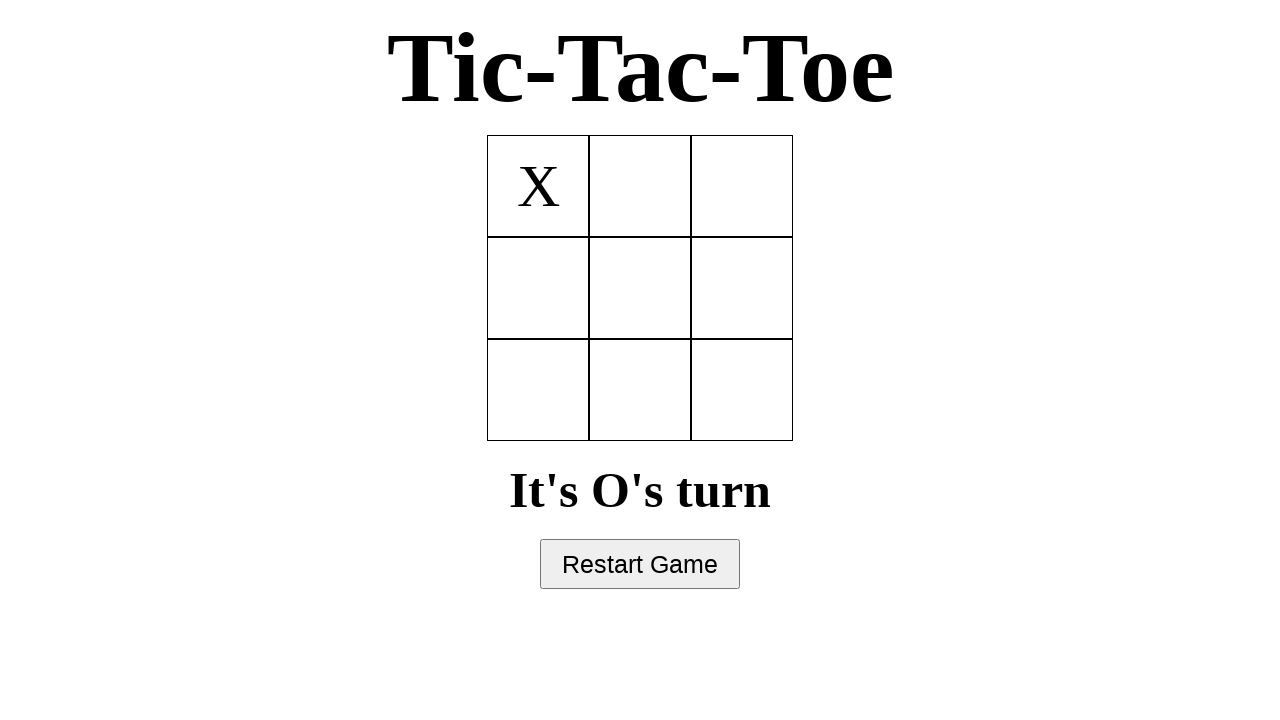

Verified turn indicator switched to 'It's O's turn' after X's move
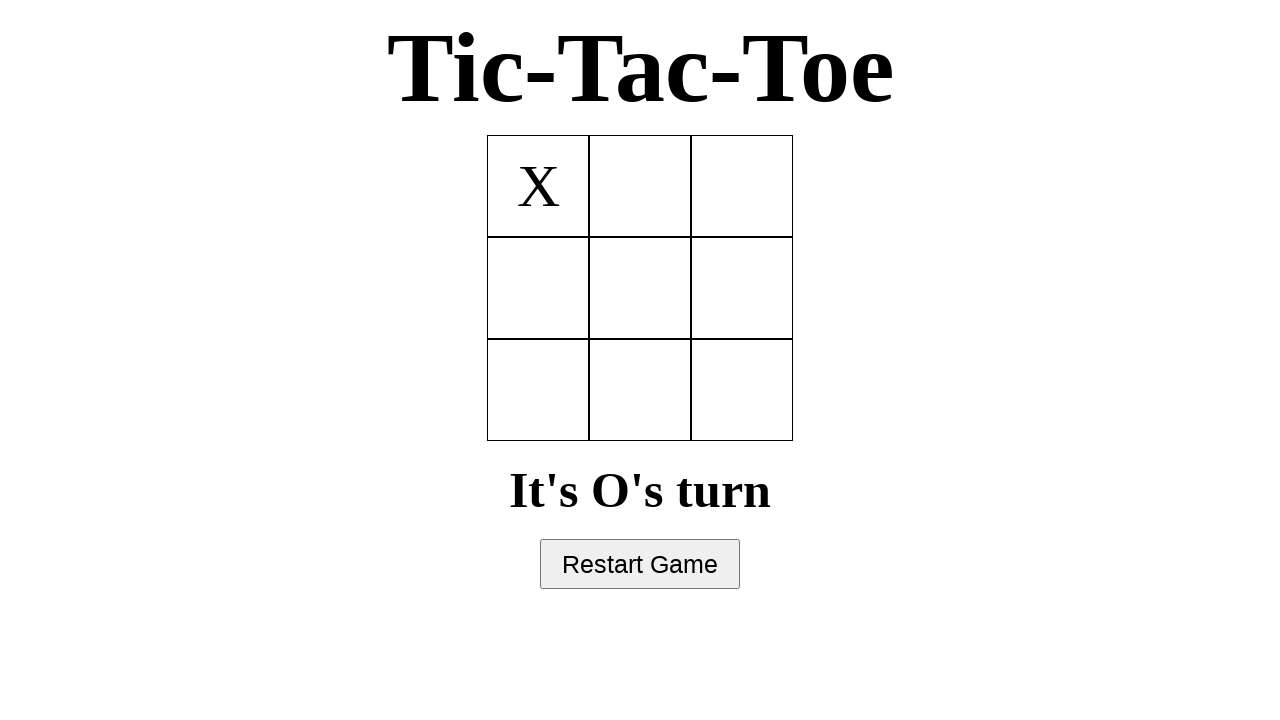

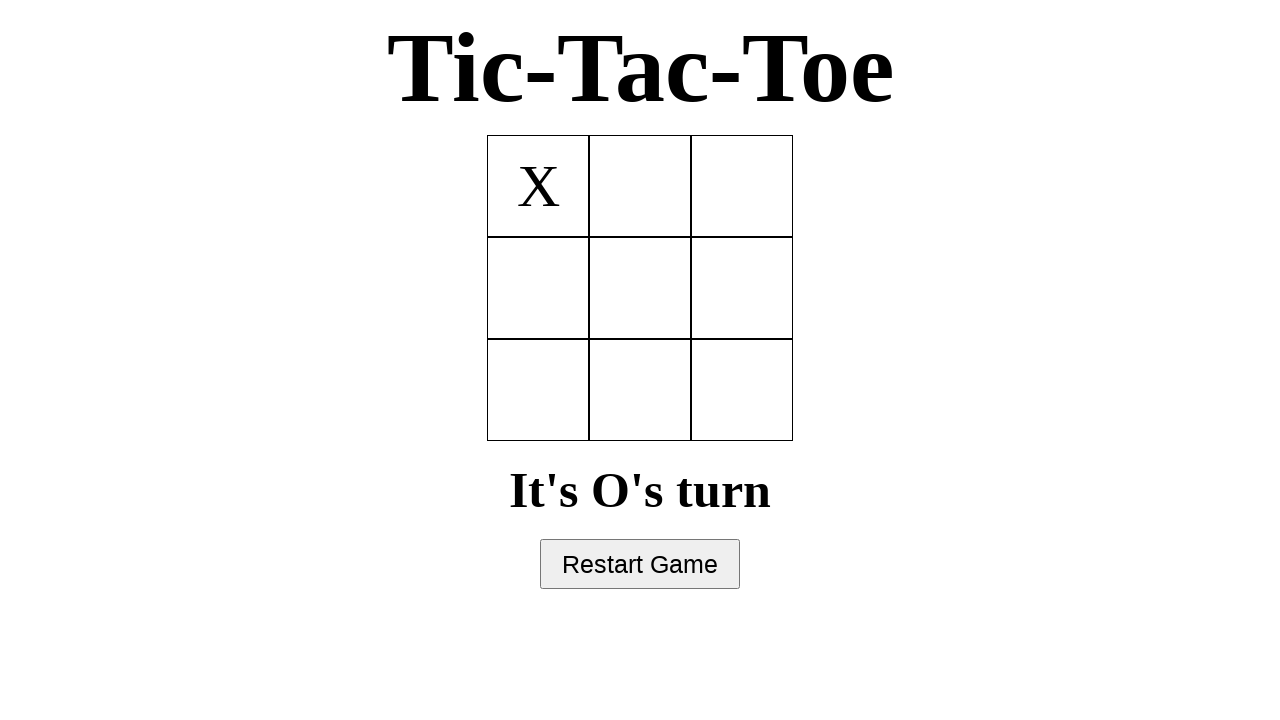